Tests that toggle-all checkbox updates state when individual items are completed or cleared

Starting URL: https://demo.playwright.dev/todomvc

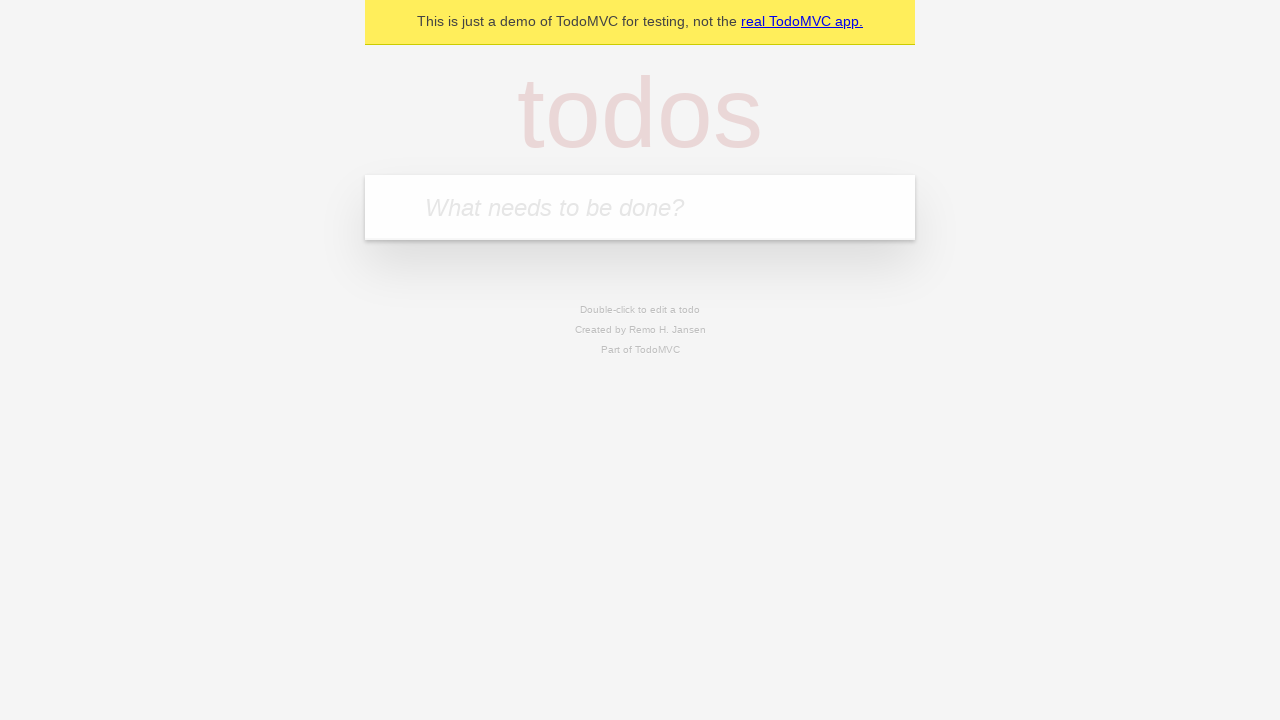

Filled new todo input with 'buy some cheese' on .new-todo
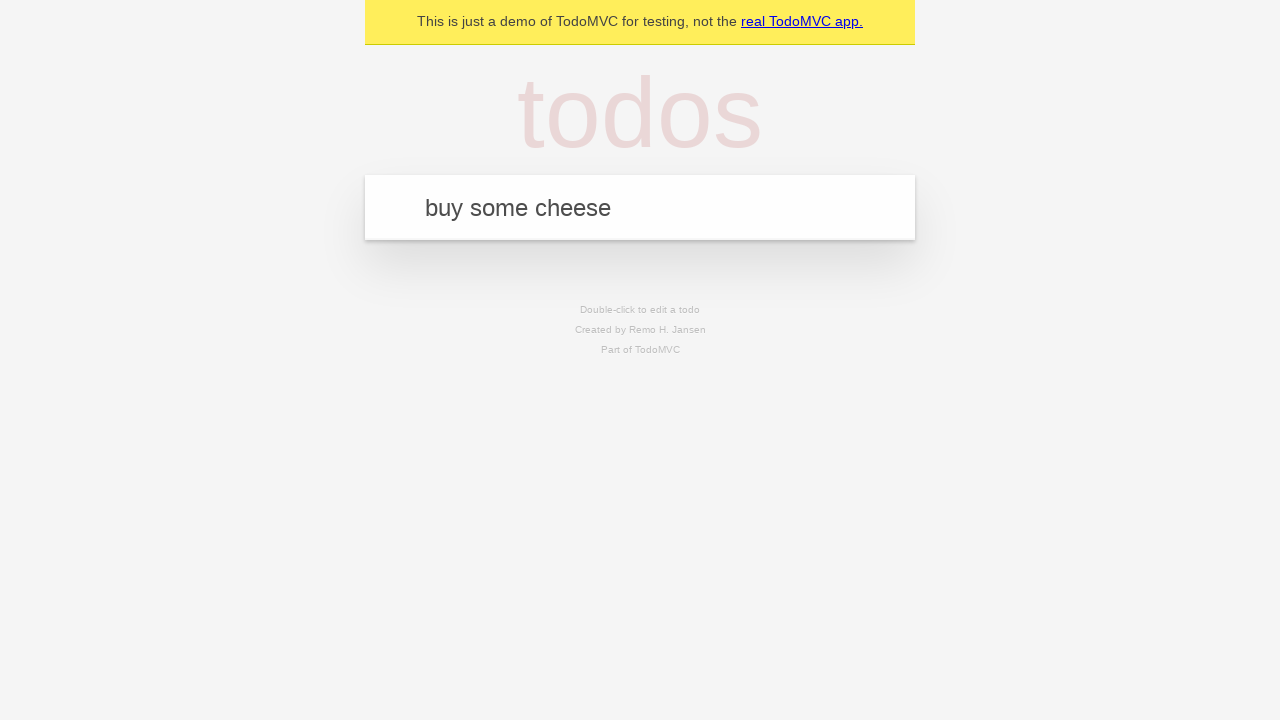

Pressed Enter to create first todo on .new-todo
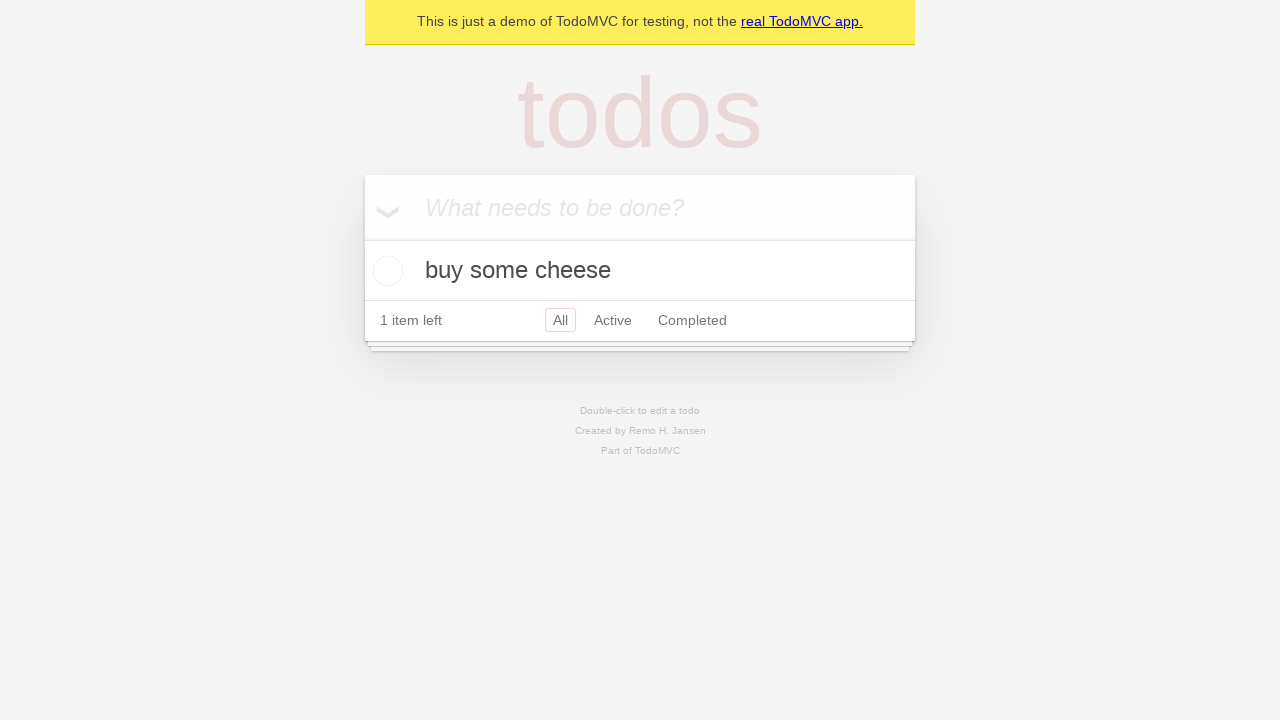

Filled new todo input with 'feed the cat' on .new-todo
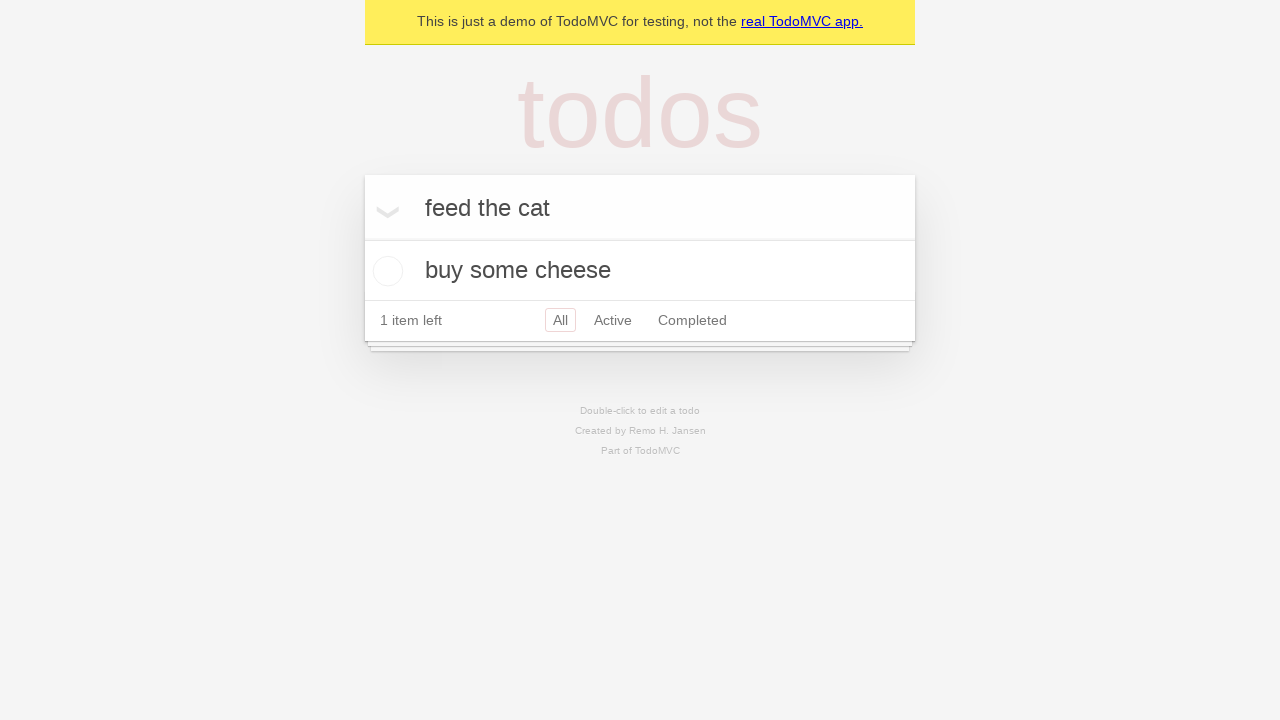

Pressed Enter to create second todo on .new-todo
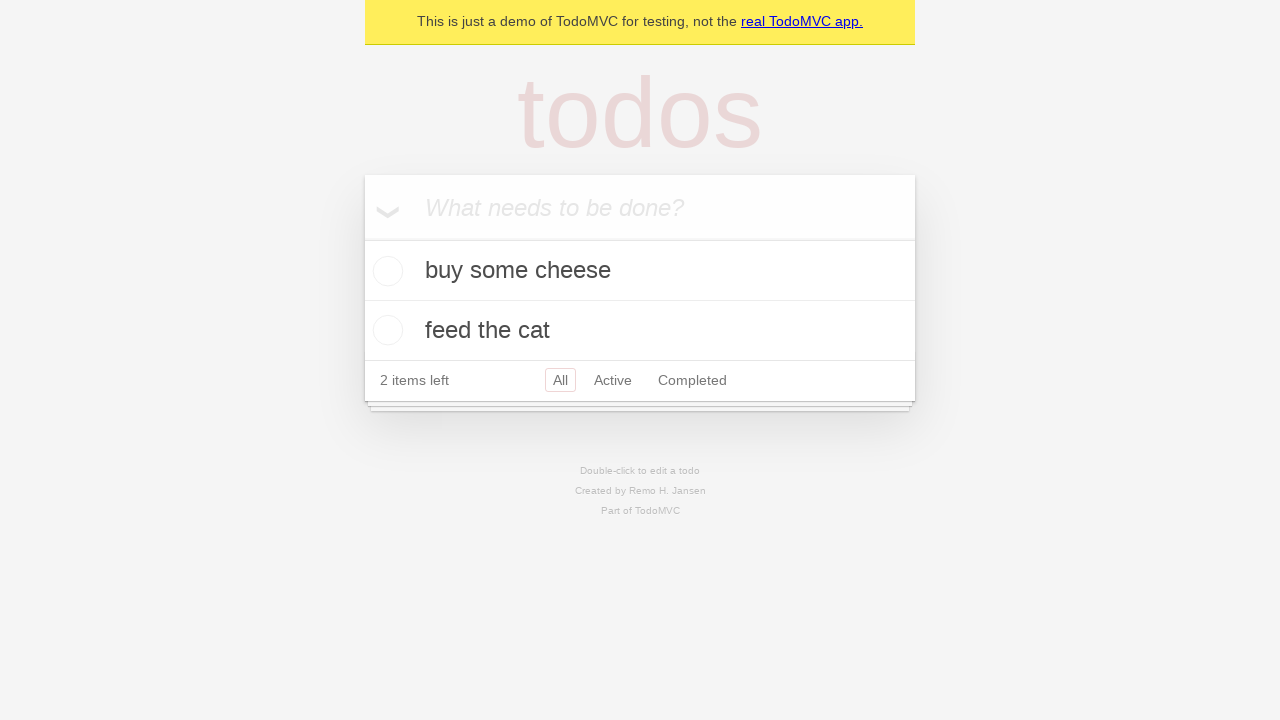

Filled new todo input with 'book a doctors appointment' on .new-todo
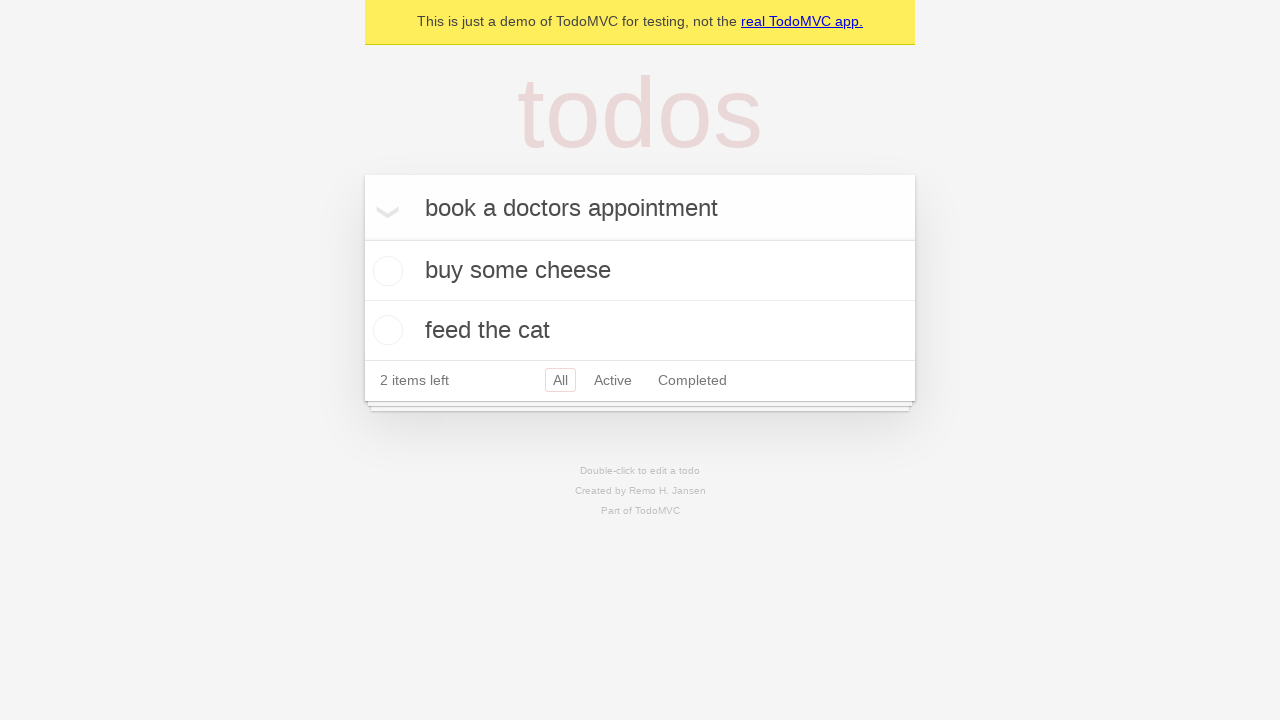

Pressed Enter to create third todo on .new-todo
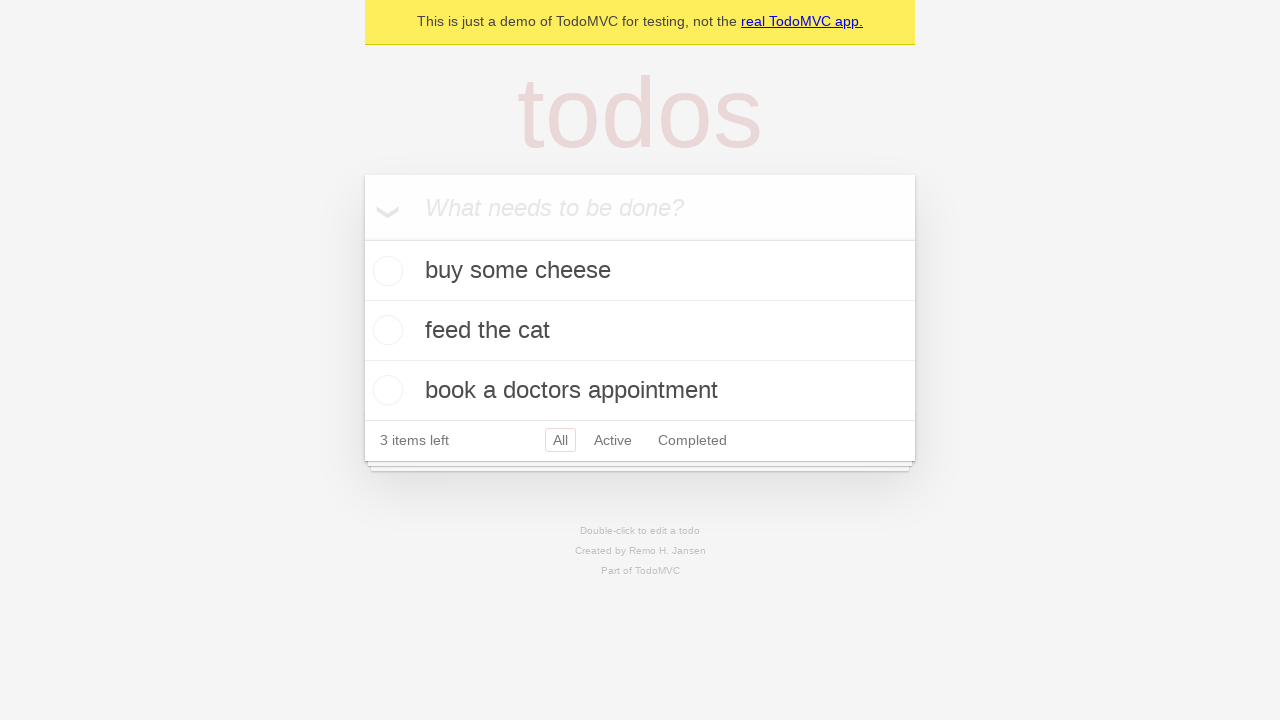

Checked toggle-all checkbox to mark all todos as complete at (362, 238) on .toggle-all
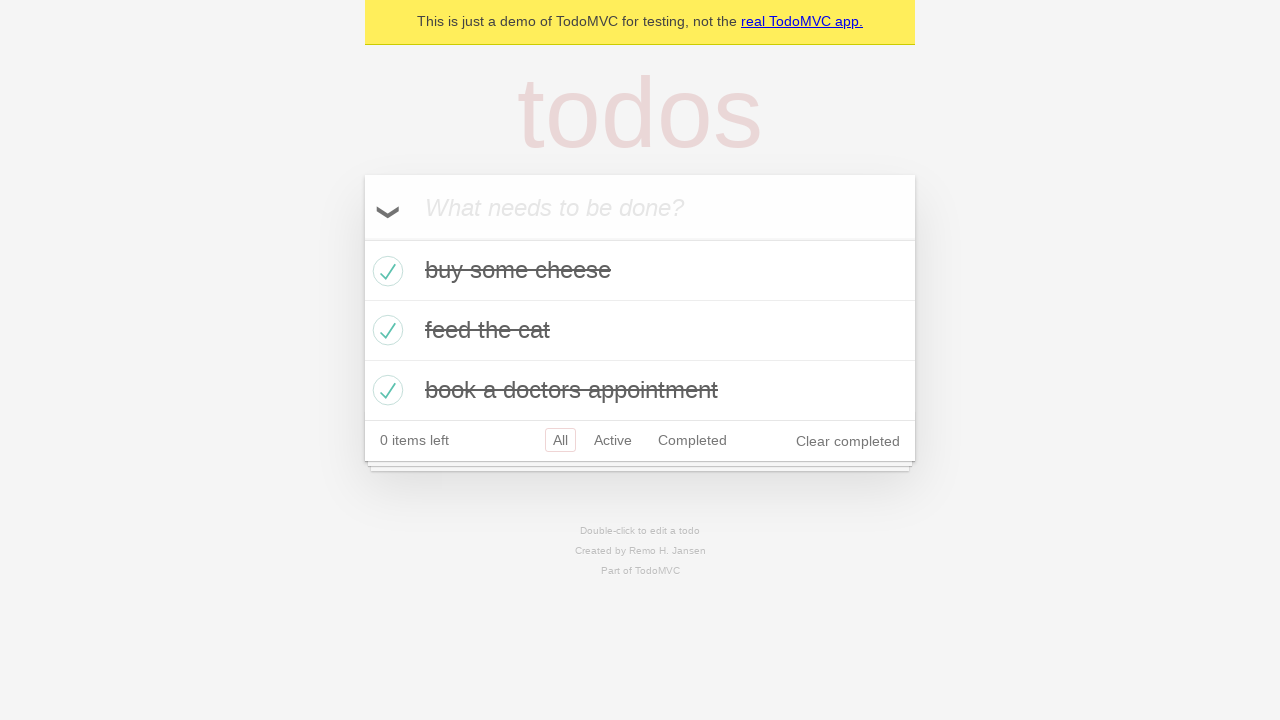

Unchecked first todo to mark it as incomplete at (385, 271) on .todo-list li >> nth=0 >> .toggle
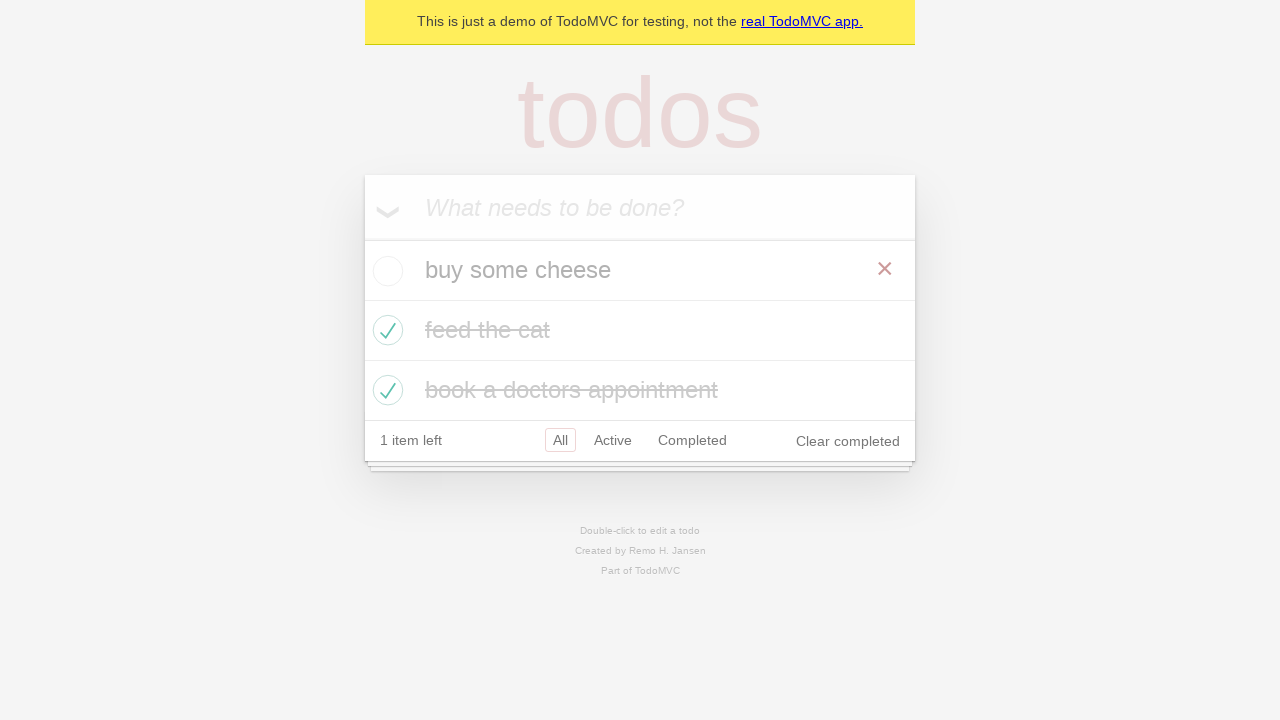

Checked first todo again to mark it as complete at (385, 271) on .todo-list li >> nth=0 >> .toggle
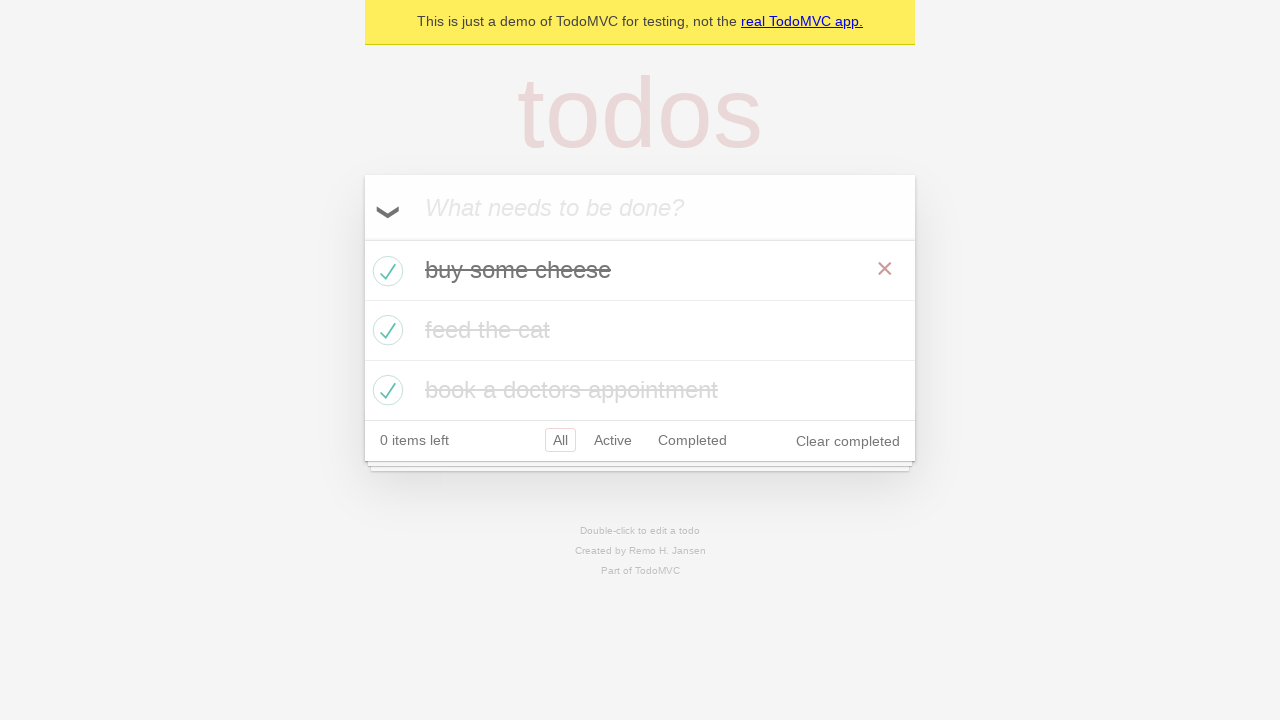

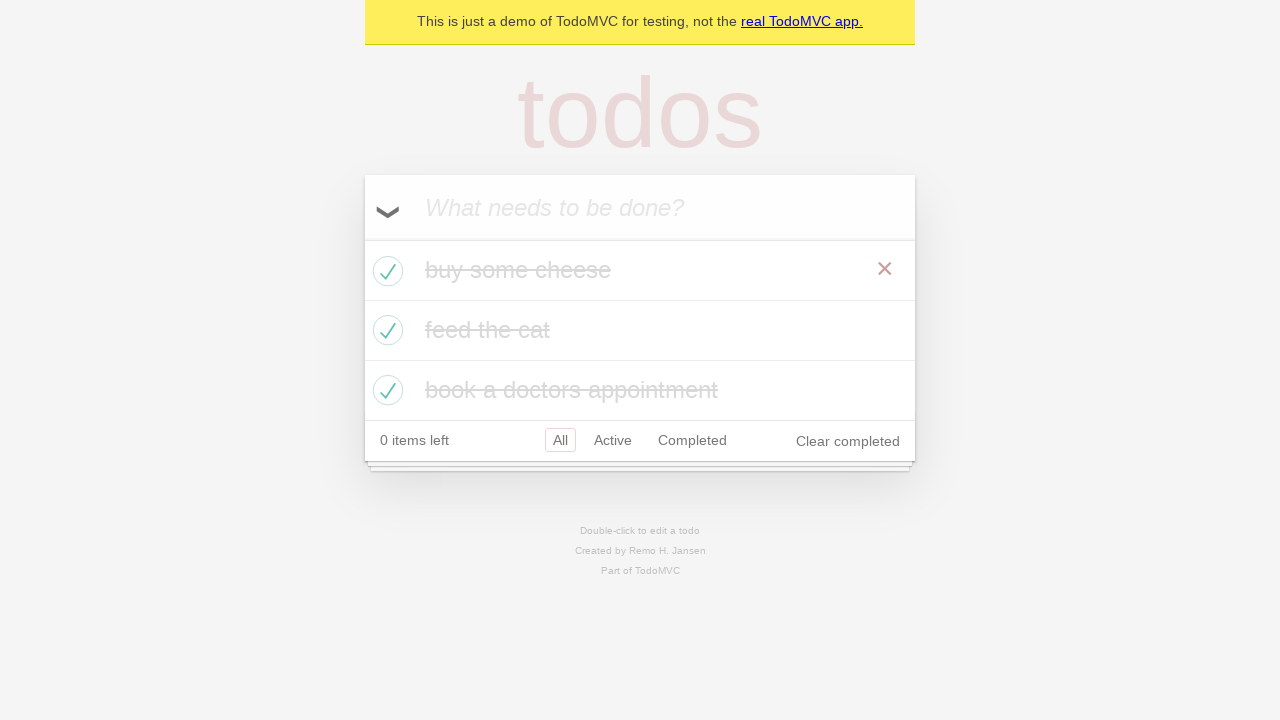